Tests various checkbox interactions on a practice website including basic checkboxes, Ajax checkboxes, tri-state checkboxes, toggle switches, and multiple selection checkboxes.

Starting URL: https://leafground.com/checkbox.xhtml

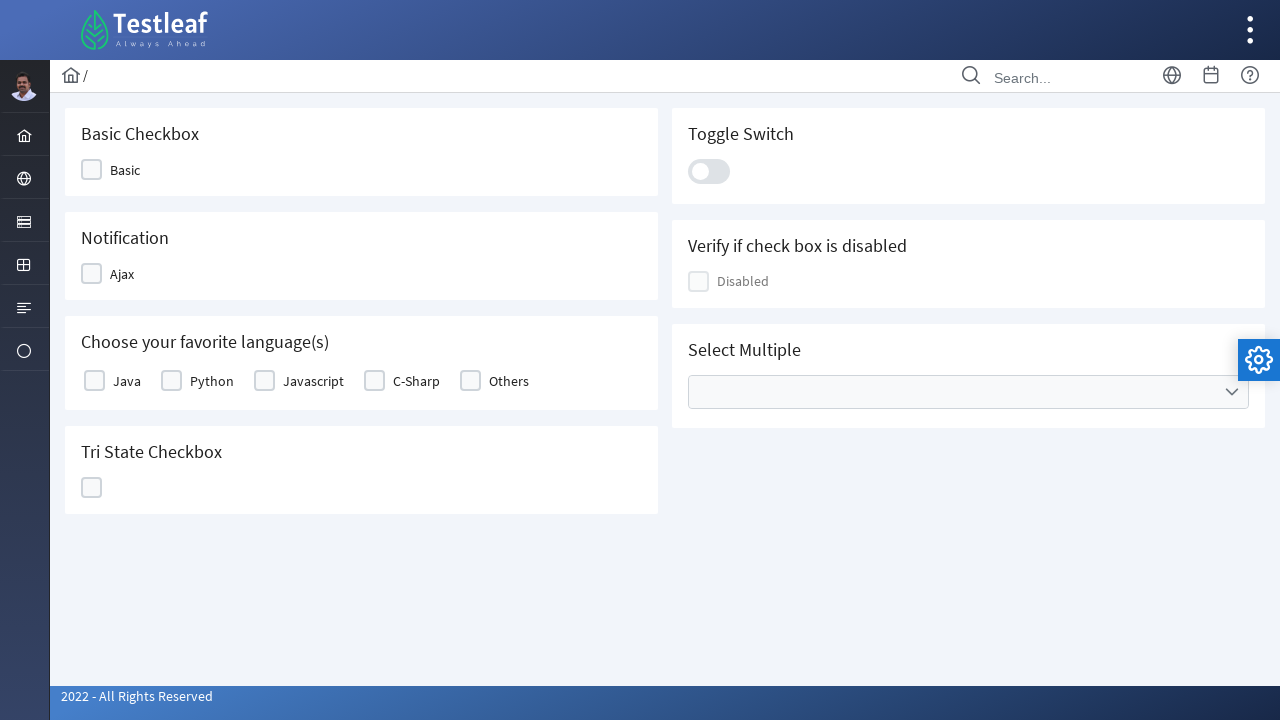

Clicked 'Basic' checkbox at (125, 170) on xpath=//span[text()='Basic']
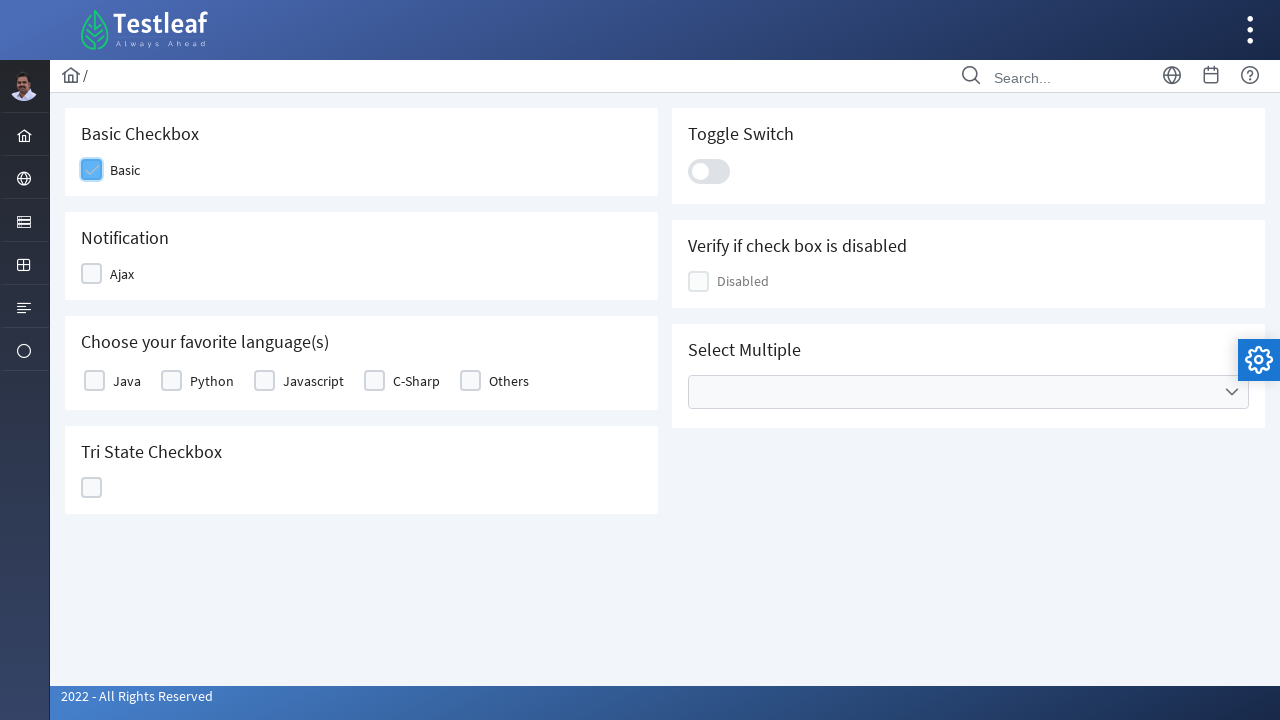

Clicked 'Ajax' checkbox at (122, 274) on xpath=//span[text()='Ajax']
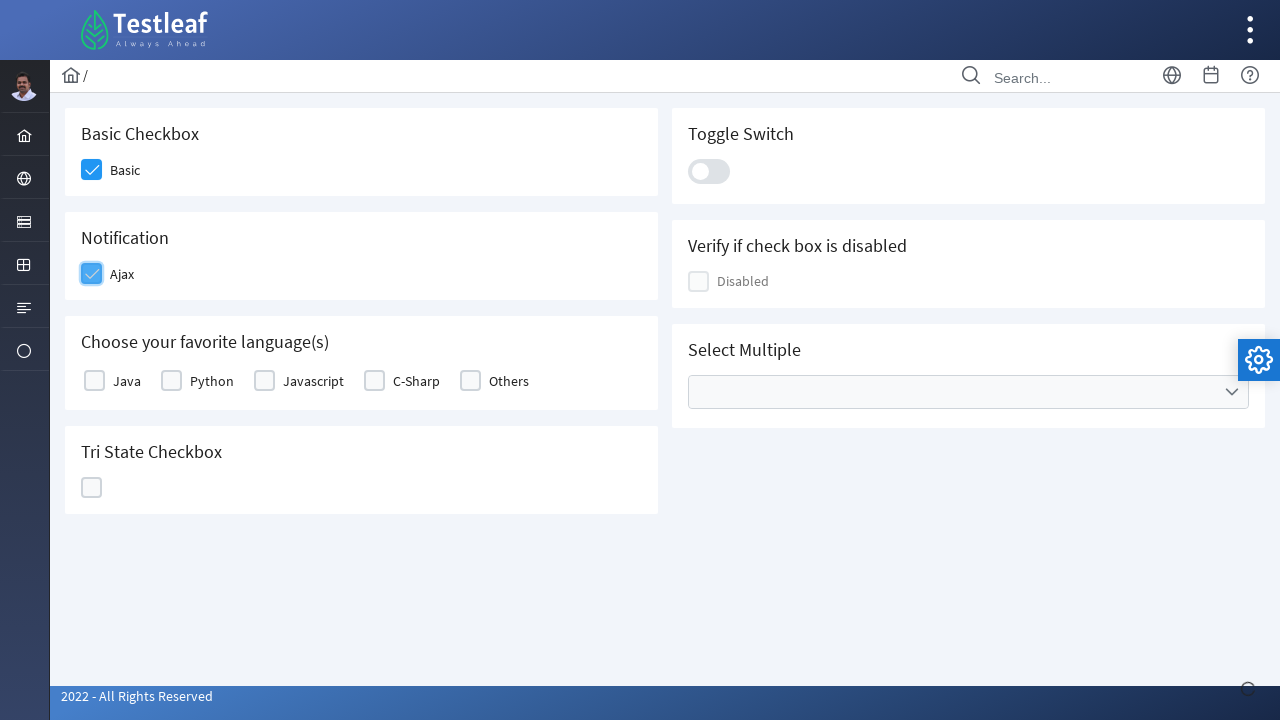

'Checked' text appeared after Ajax checkbox click
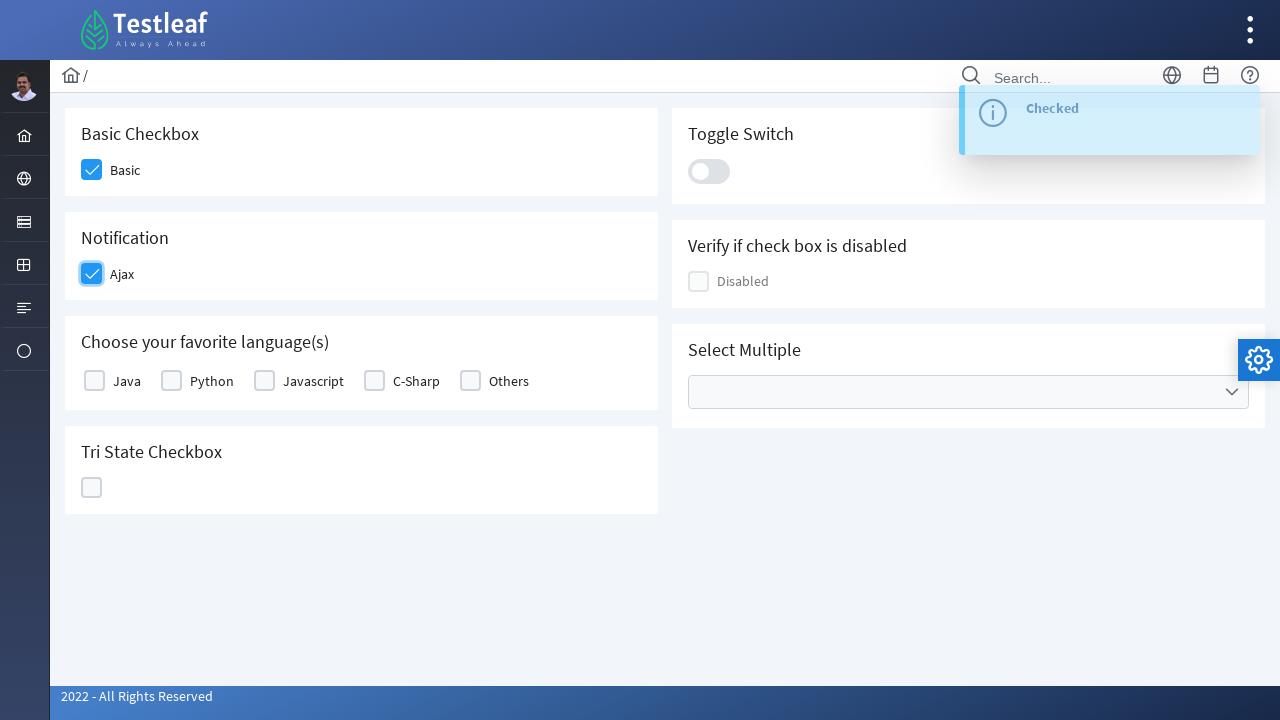

Clicked 'Java' checkbox at (127, 381) on xpath=//label[text()='Java']
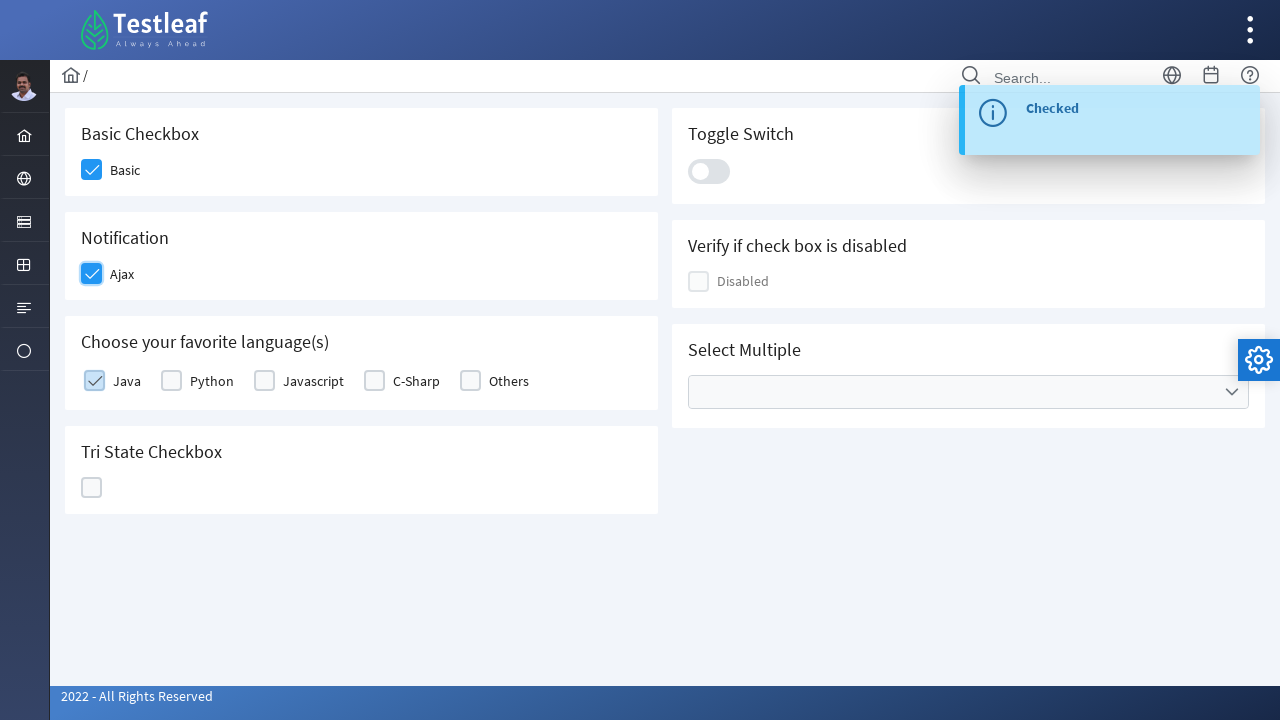

Clicked tri-state checkbox at (92, 488) on xpath=//span[@class='ui-chkbox-icon ui-c ']/parent::div
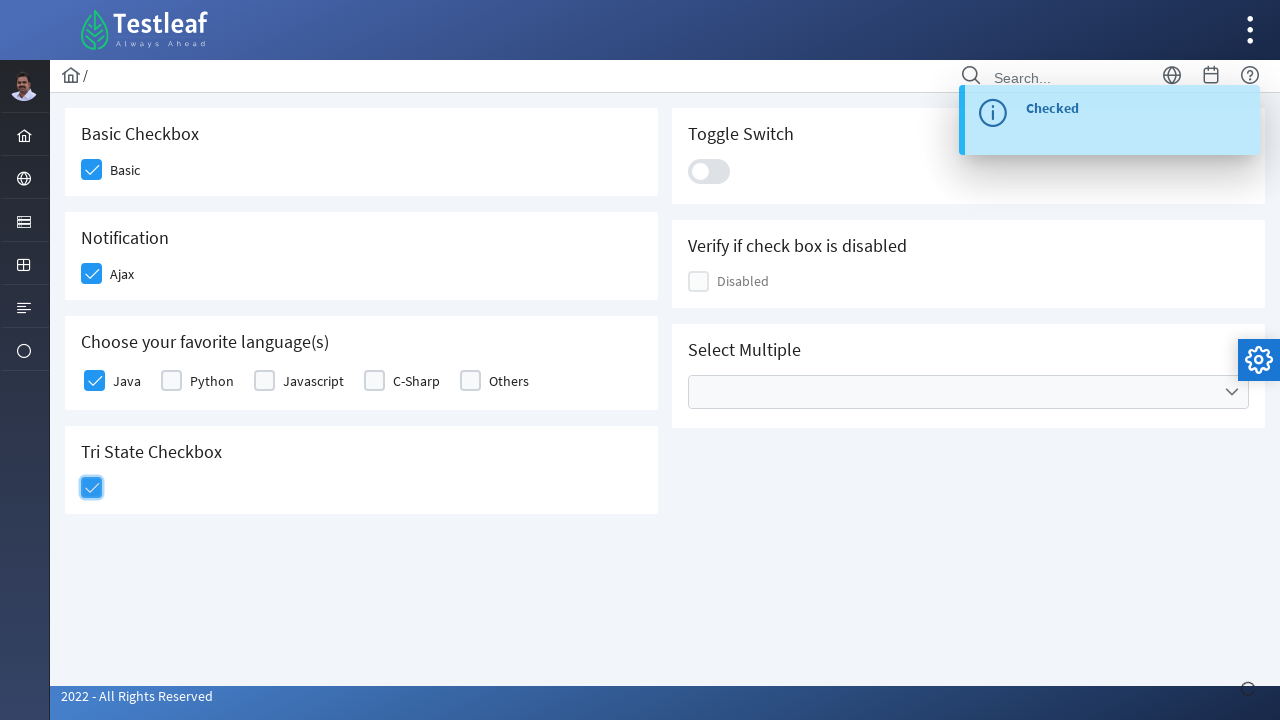

Tri-state checkbox state change message appeared
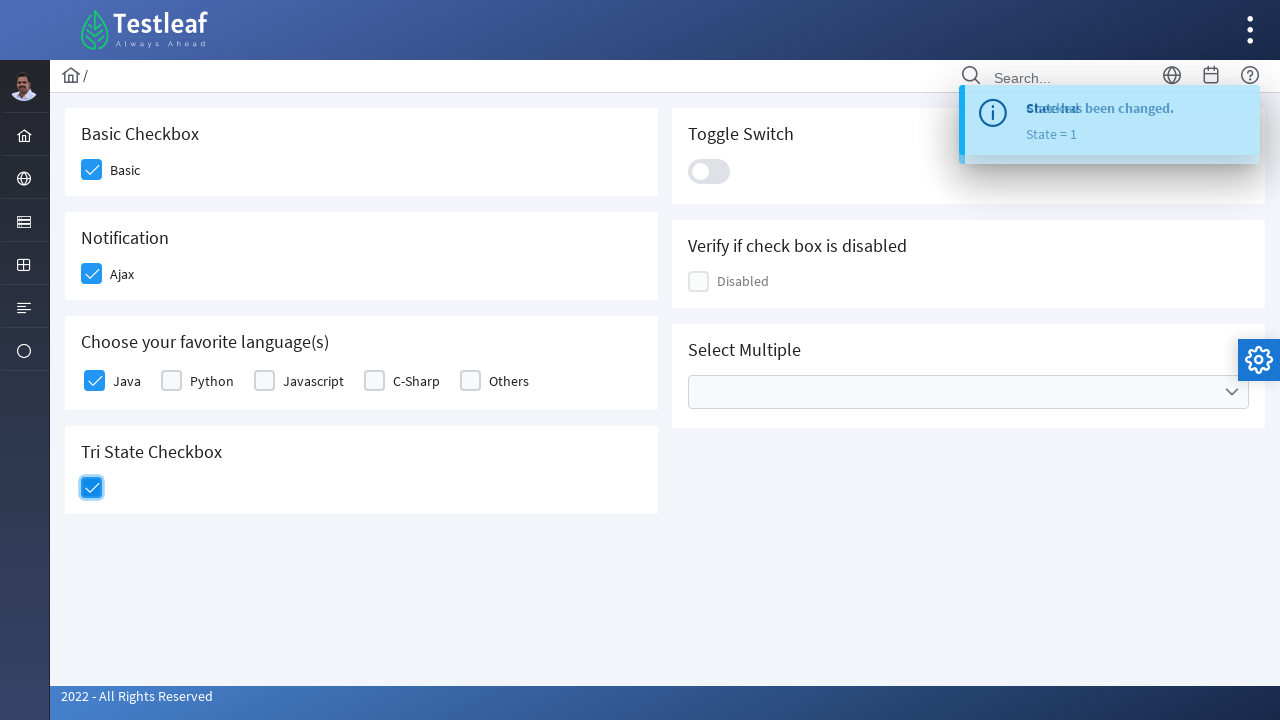

Clicked toggle switch at (709, 171) on xpath=//div[@class='ui-toggleswitch-slider']
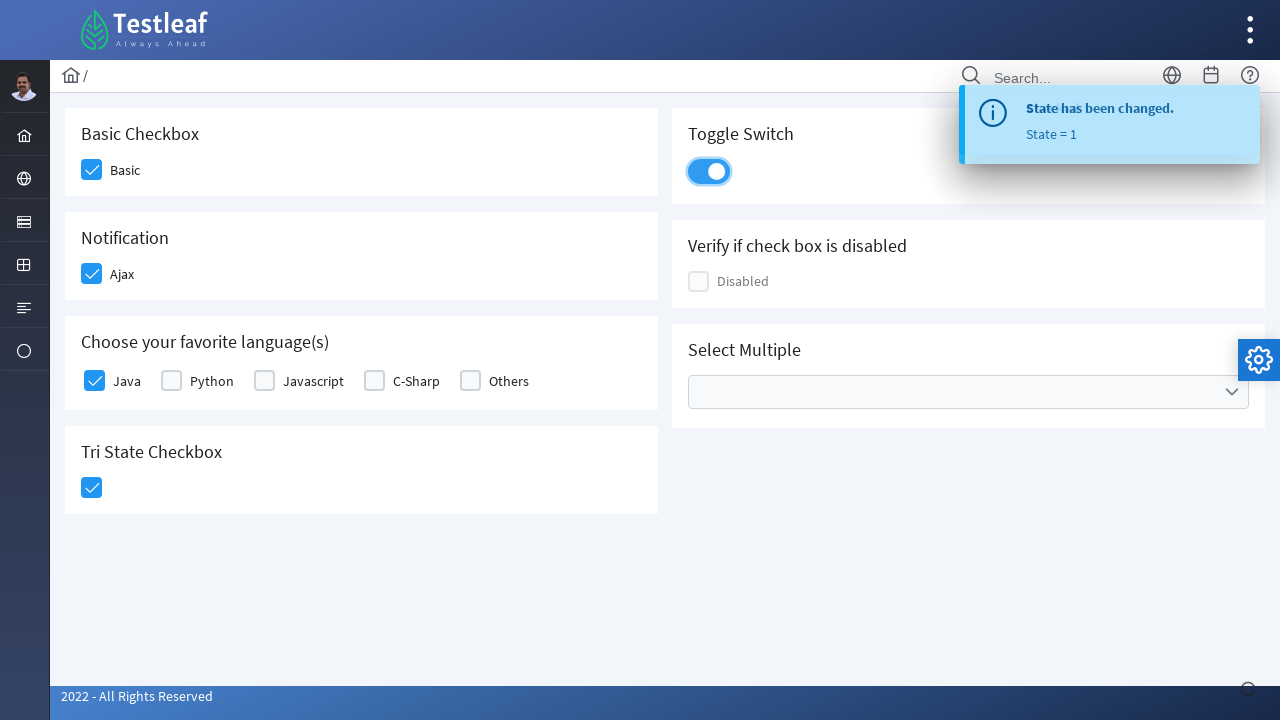

Toggle switch confirmation 'Checked' text appeared
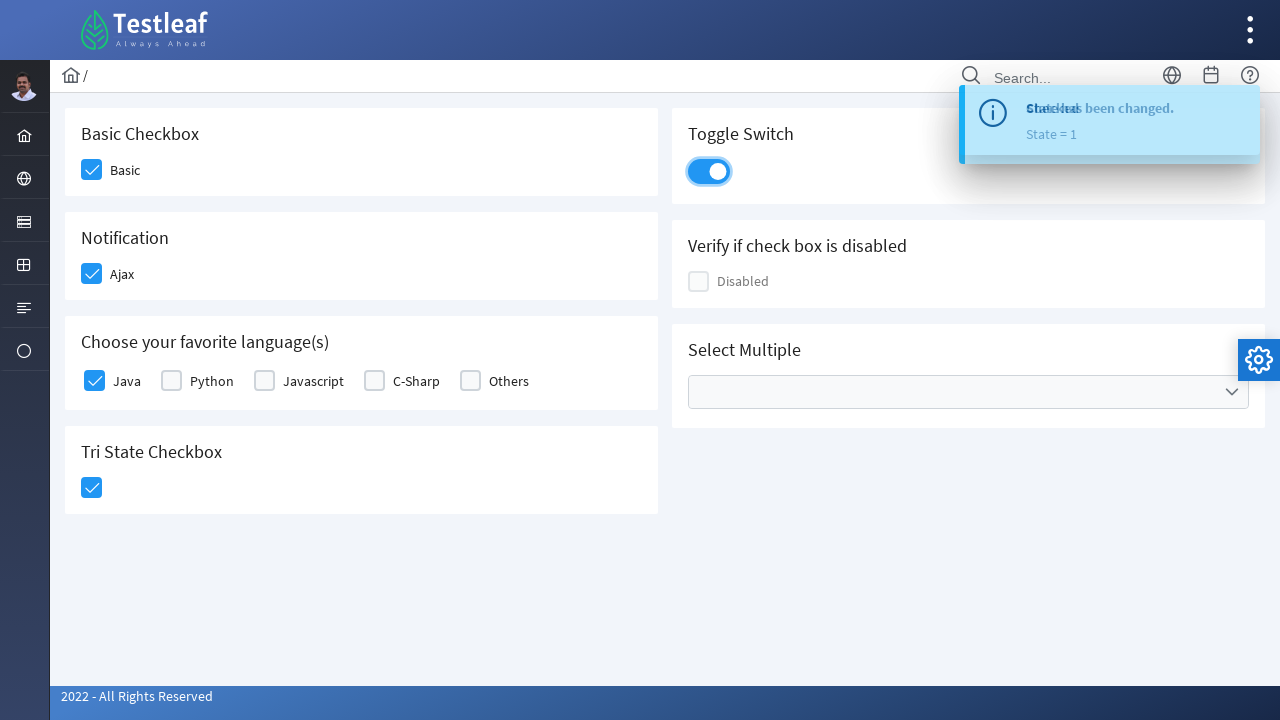

Clicked on 3rd option in 'Select Multiple' section at (1232, 392) on (//h5[text()='Select Multiple']/following-sibling::div/div)[3]
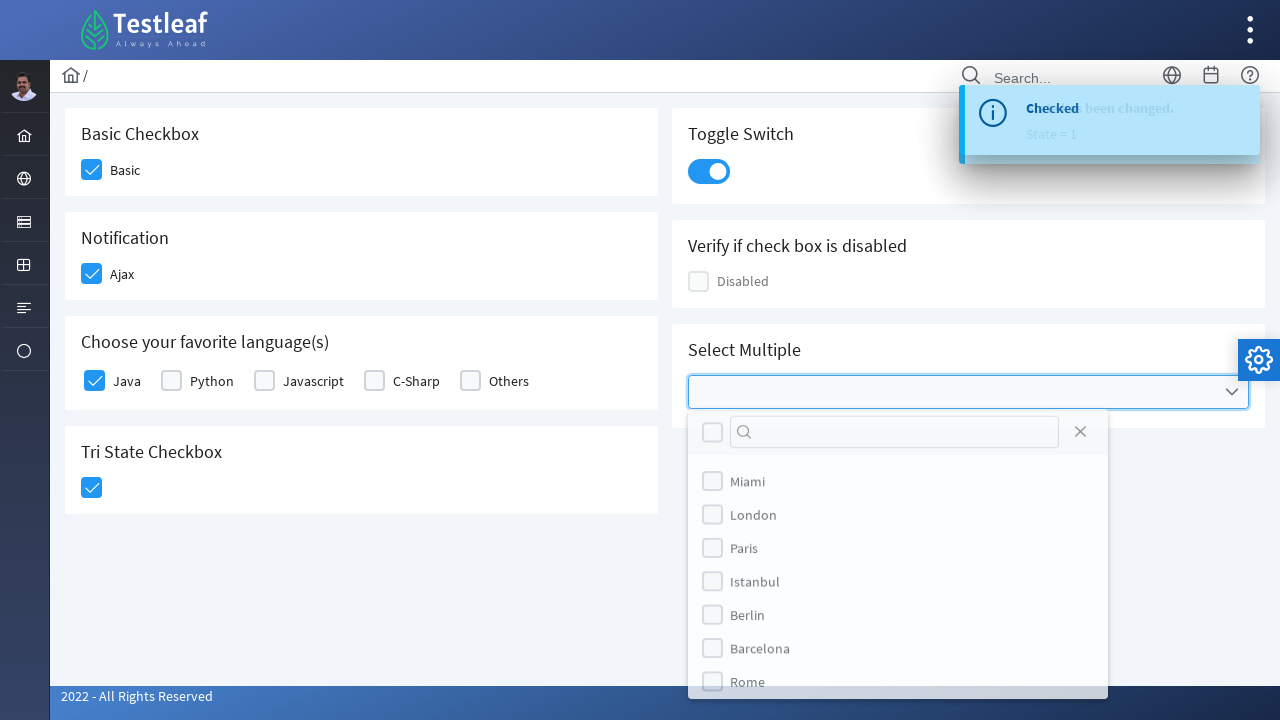

Selected 'Paris' in multi-select dropdown at (744, 554) on (//label[text()='Paris'])[2]
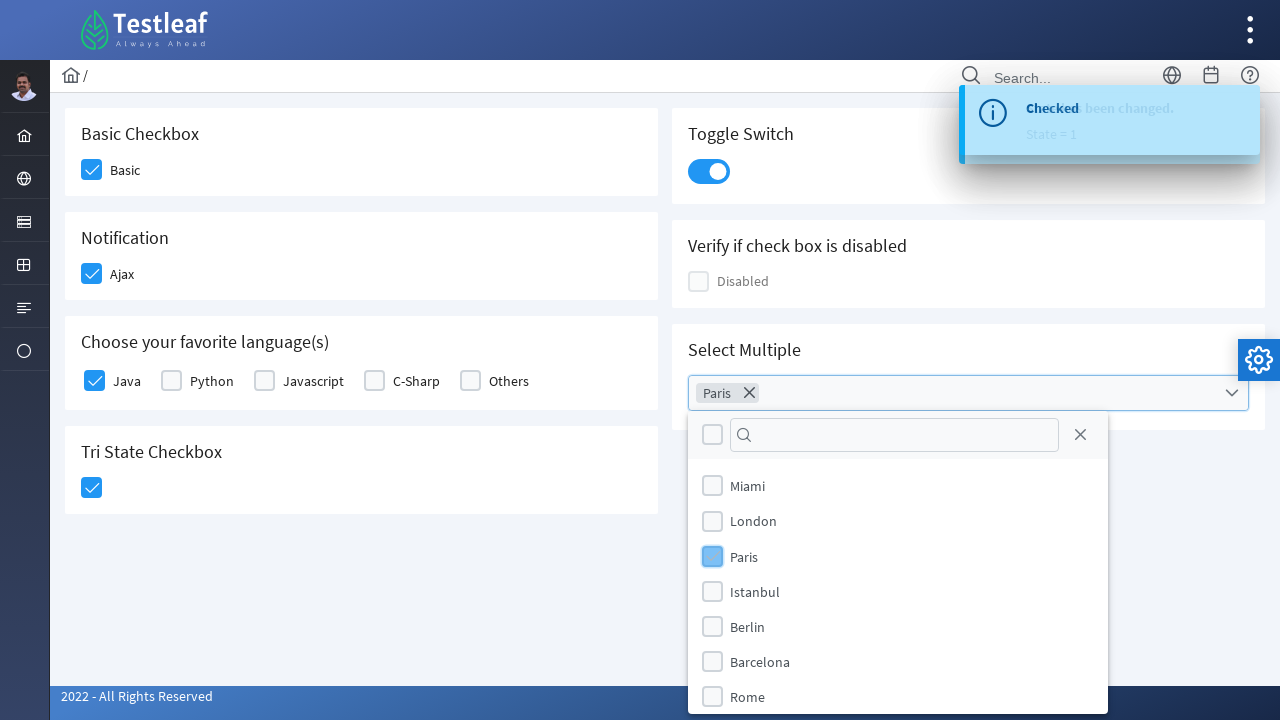

Selected 'Berlin' in multi-select dropdown at (748, 626) on (//label[text()='Berlin'])[2]
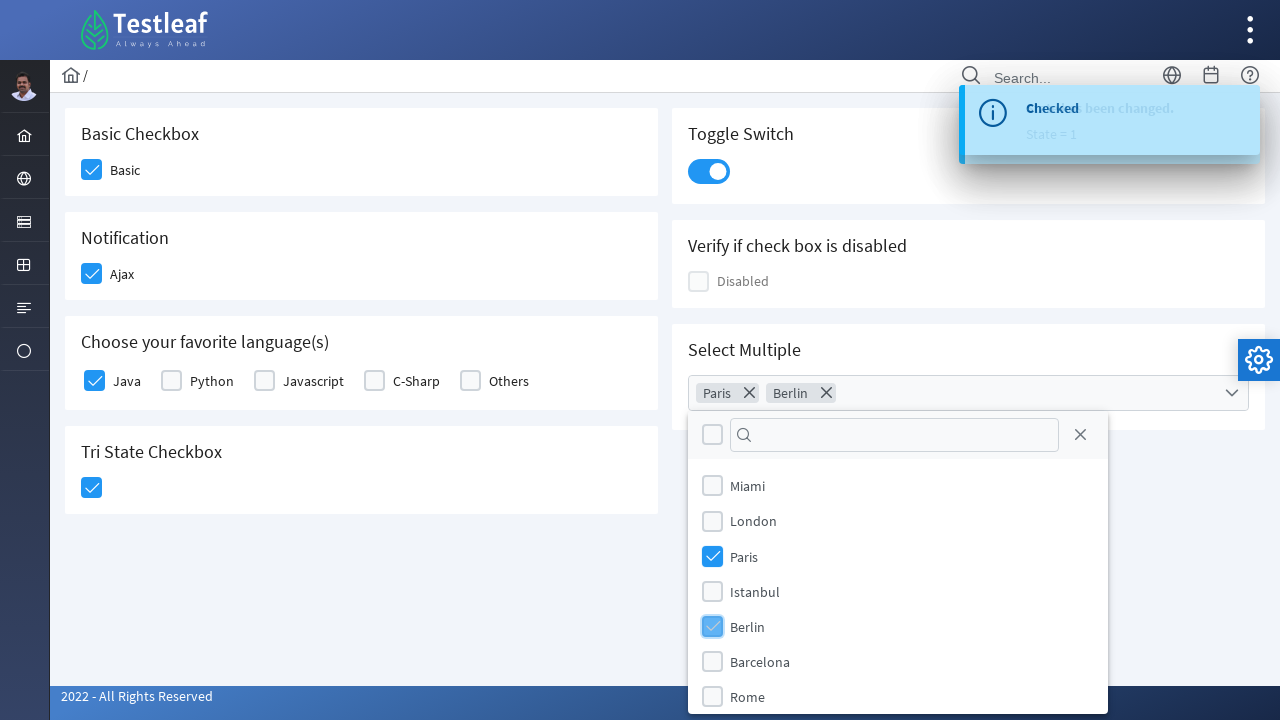

Closed multi-select overlay at (1080, 435) on xpath=//a[contains(@class,'close')]
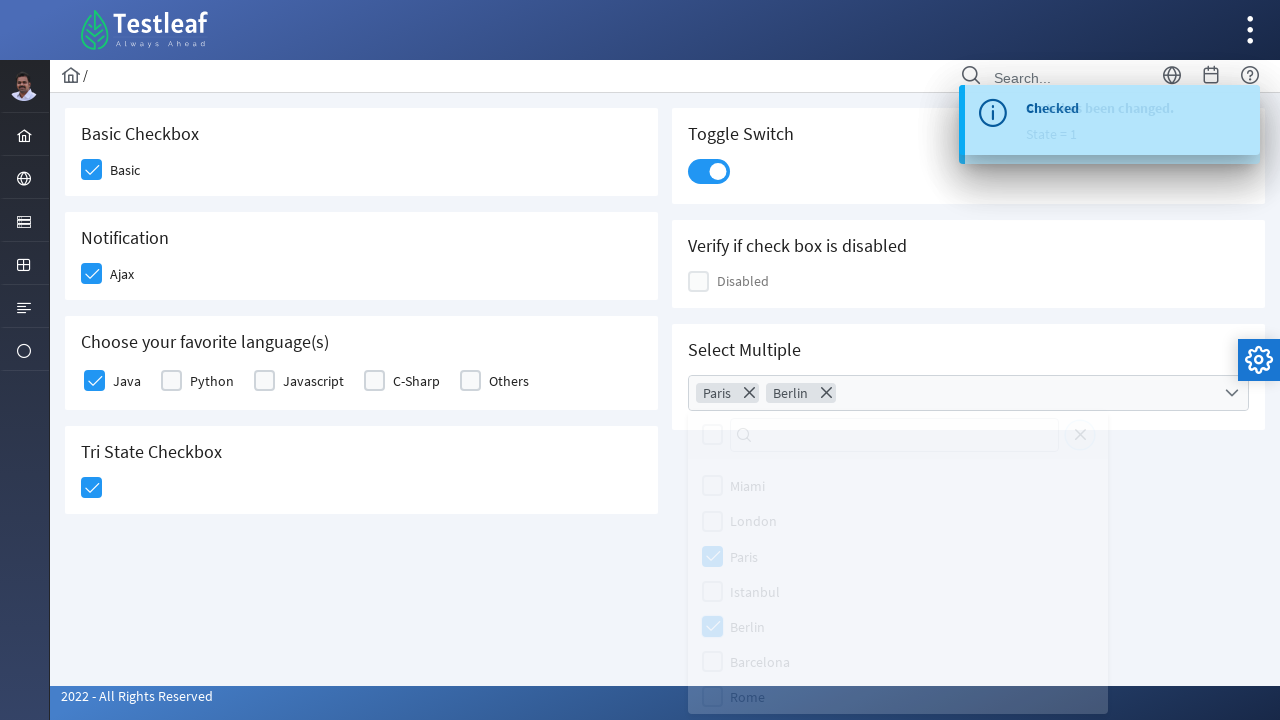

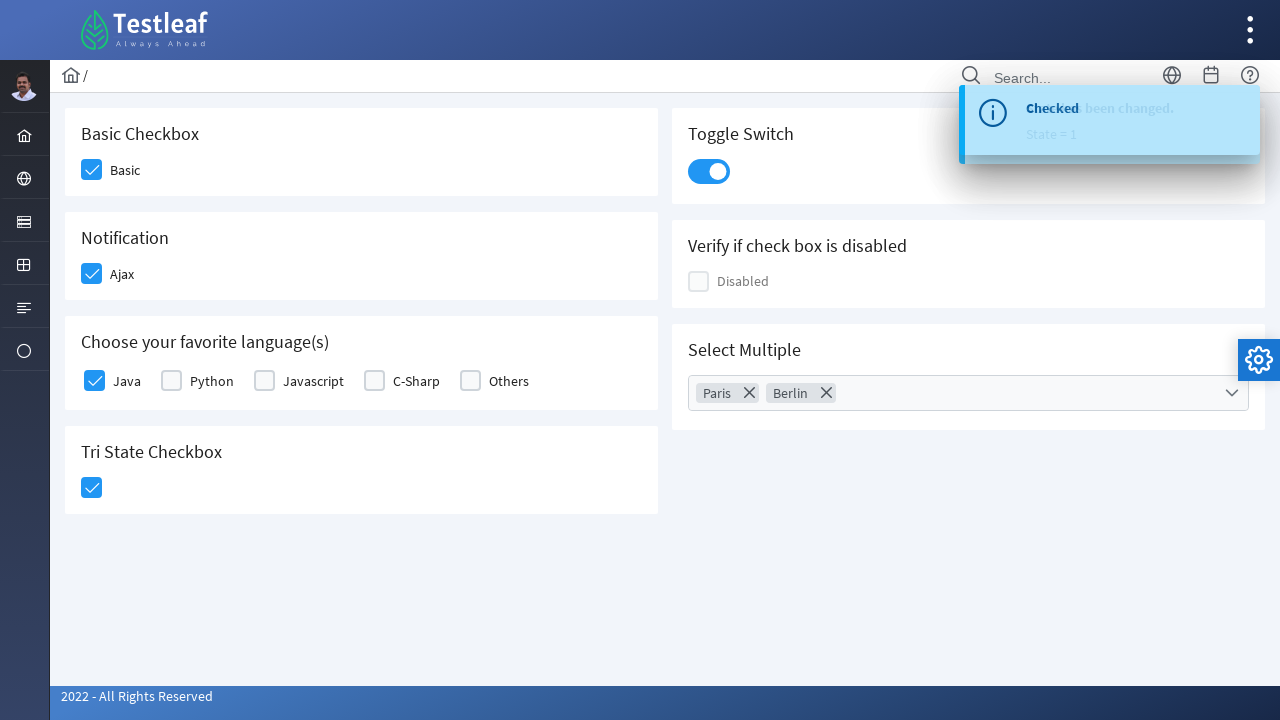